Navigates to testotomasyonu.com and verifies that the URL contains "testotomasyonu"

Starting URL: https://www.testotomasyonu.com

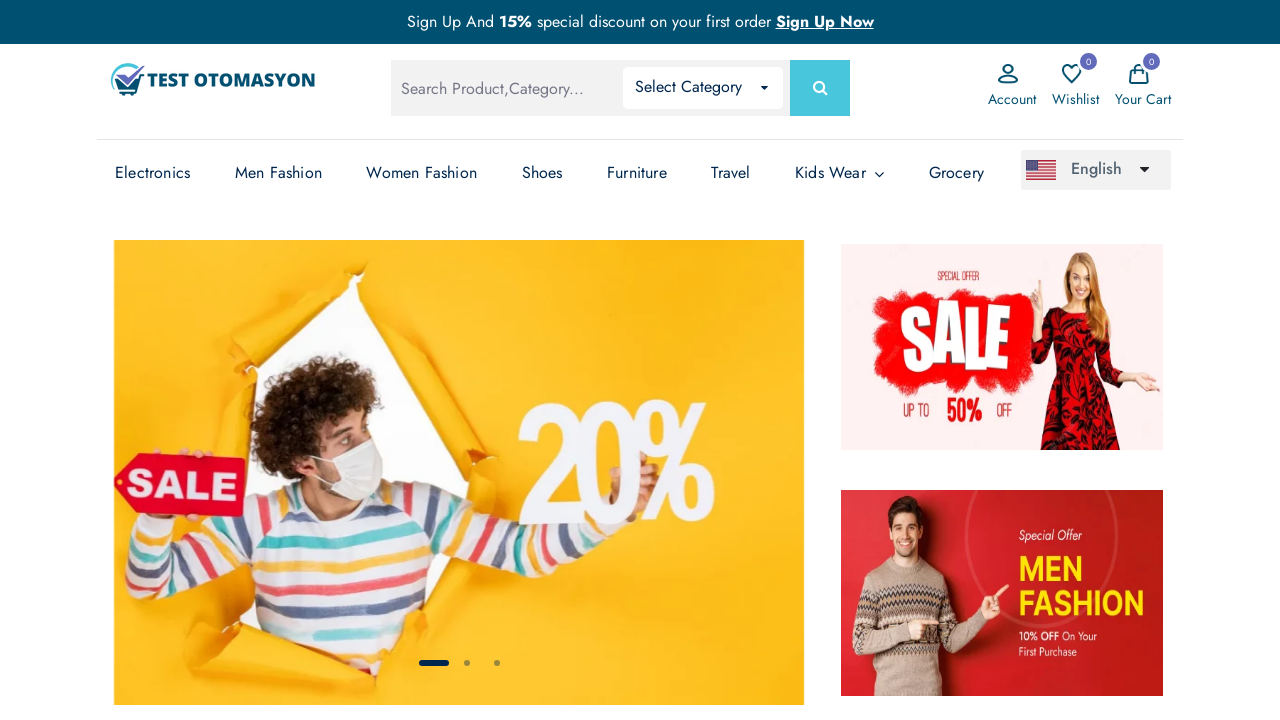

Verified that the page URL contains 'testotomasyonu'
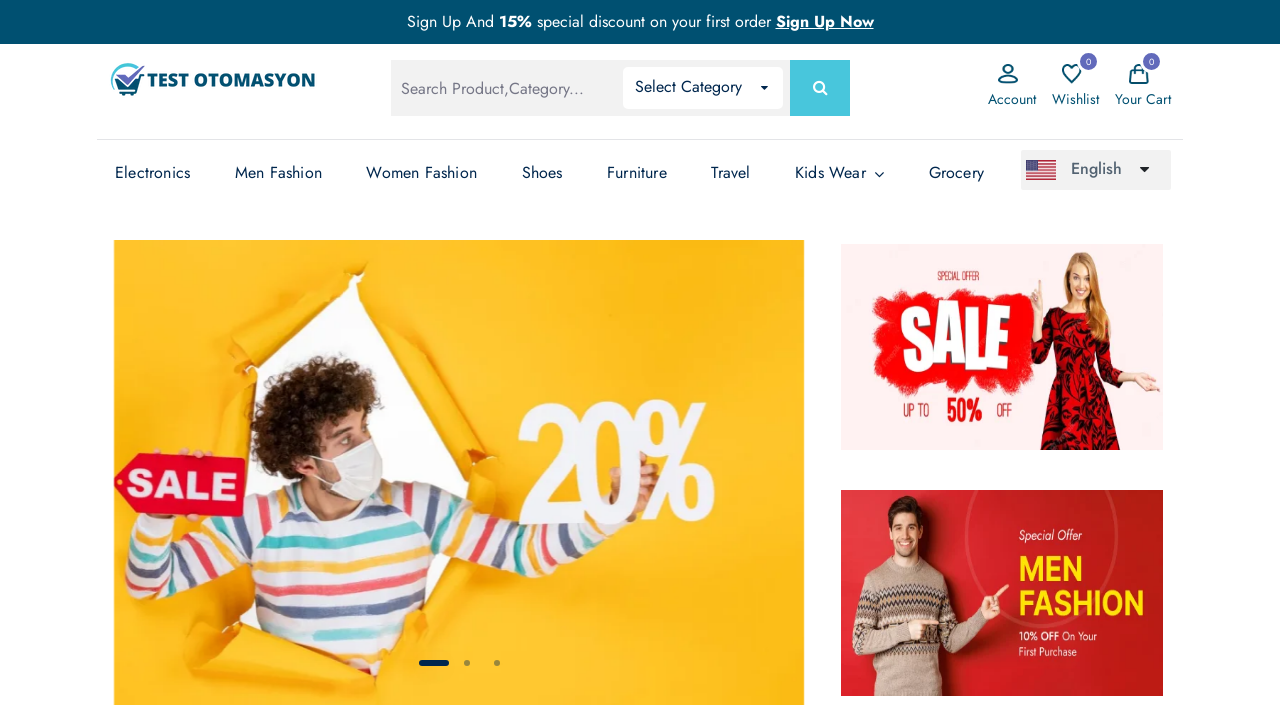

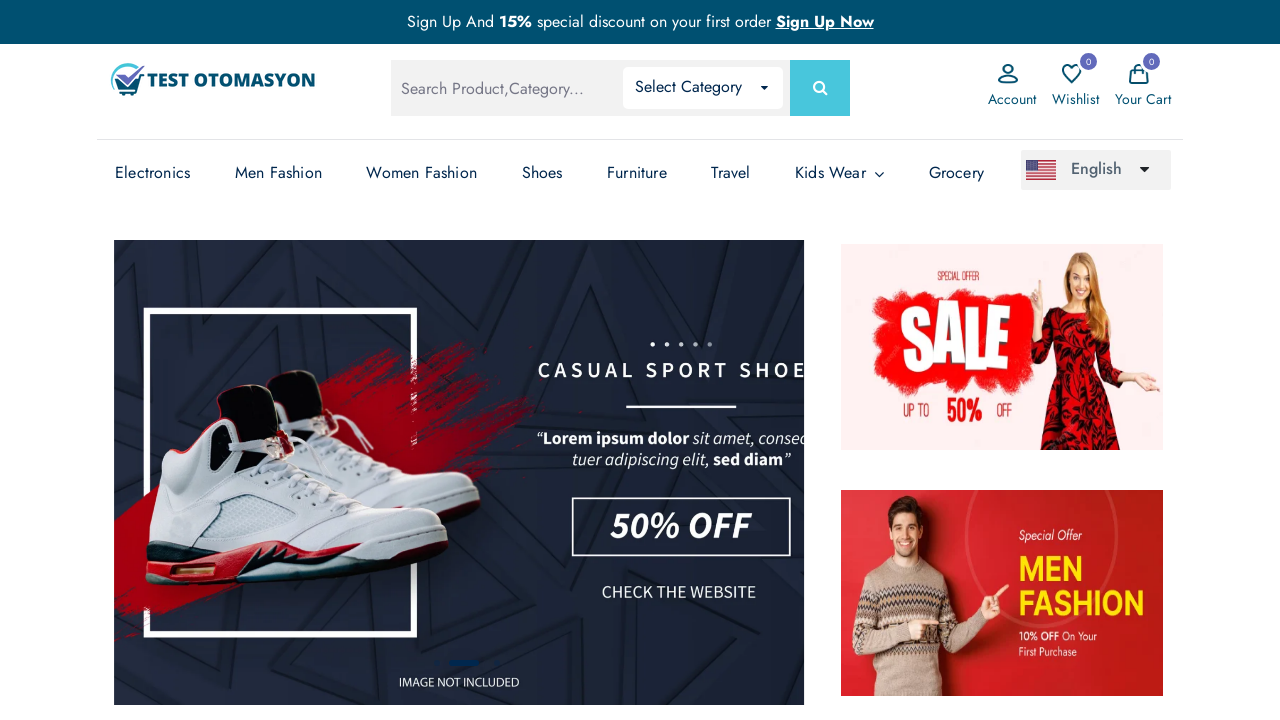